Tests selecting and deselecting multiple values in a multi-select dropdown then submitting

Starting URL: http://www.eviltester.com/selenium/basic_html_form.html

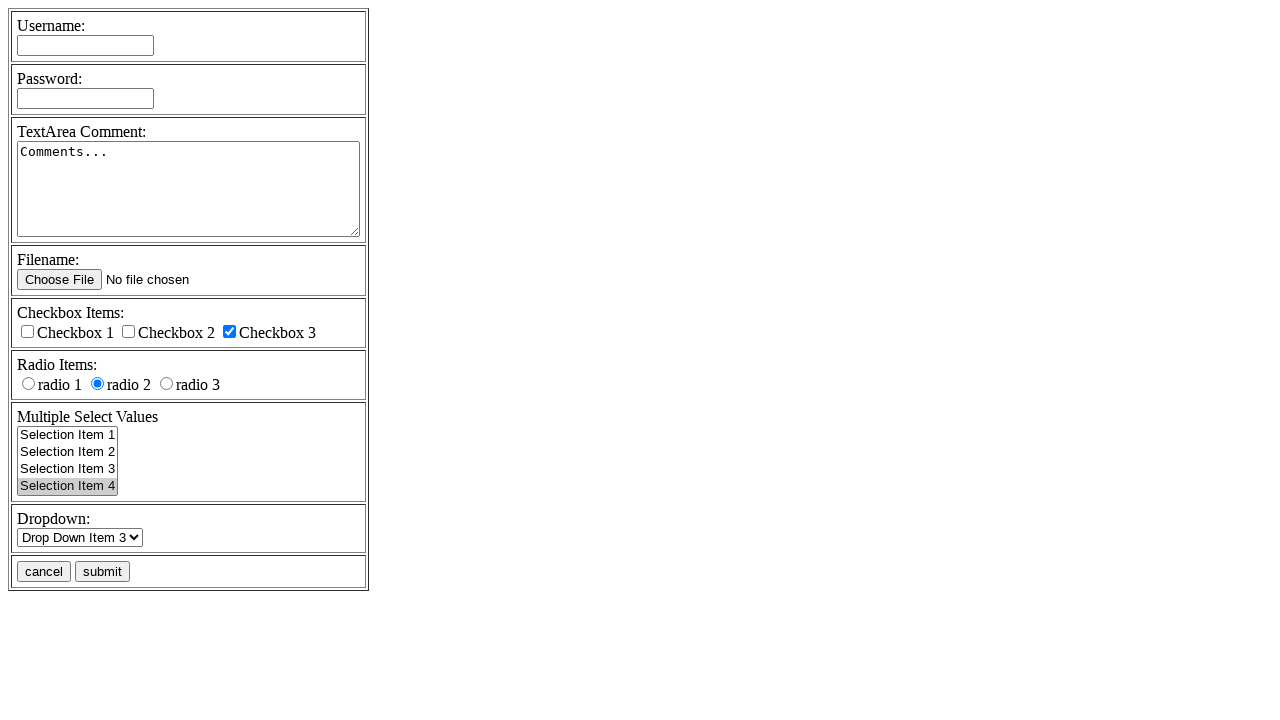

Deselected Selection Item 3 from multi-select dropdown
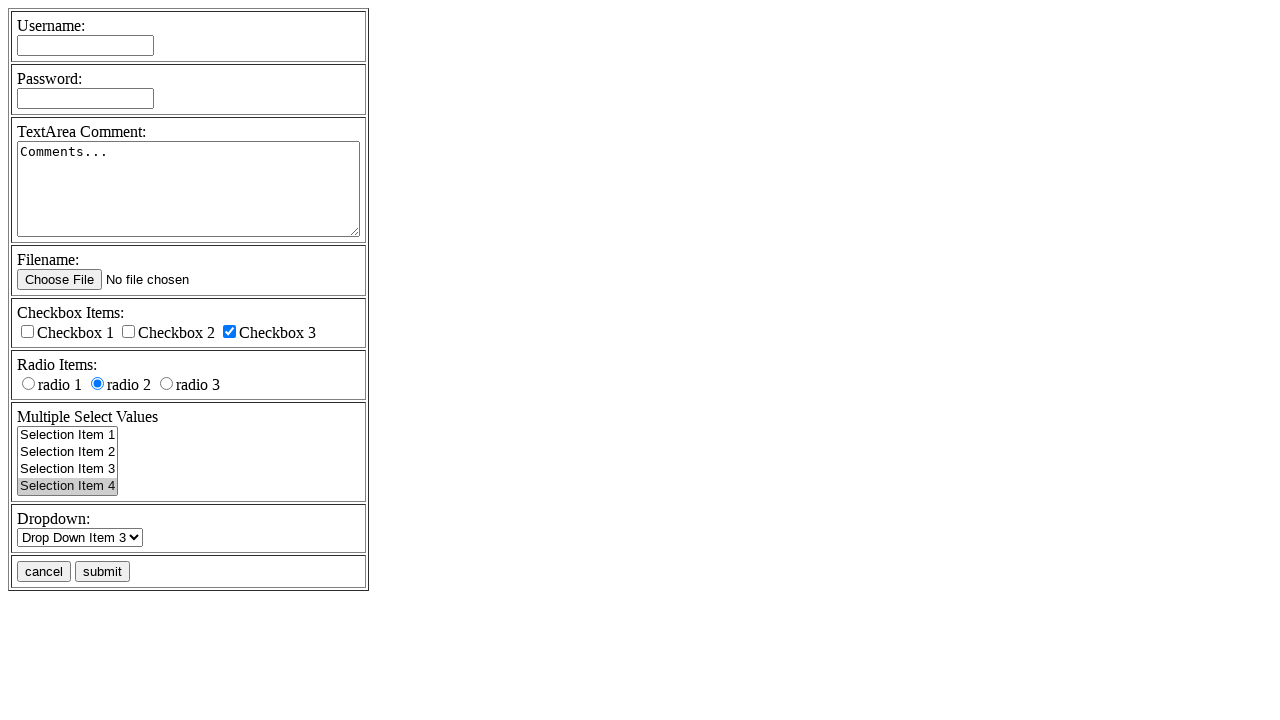

Selected Selection Item 4 from multi-select dropdown
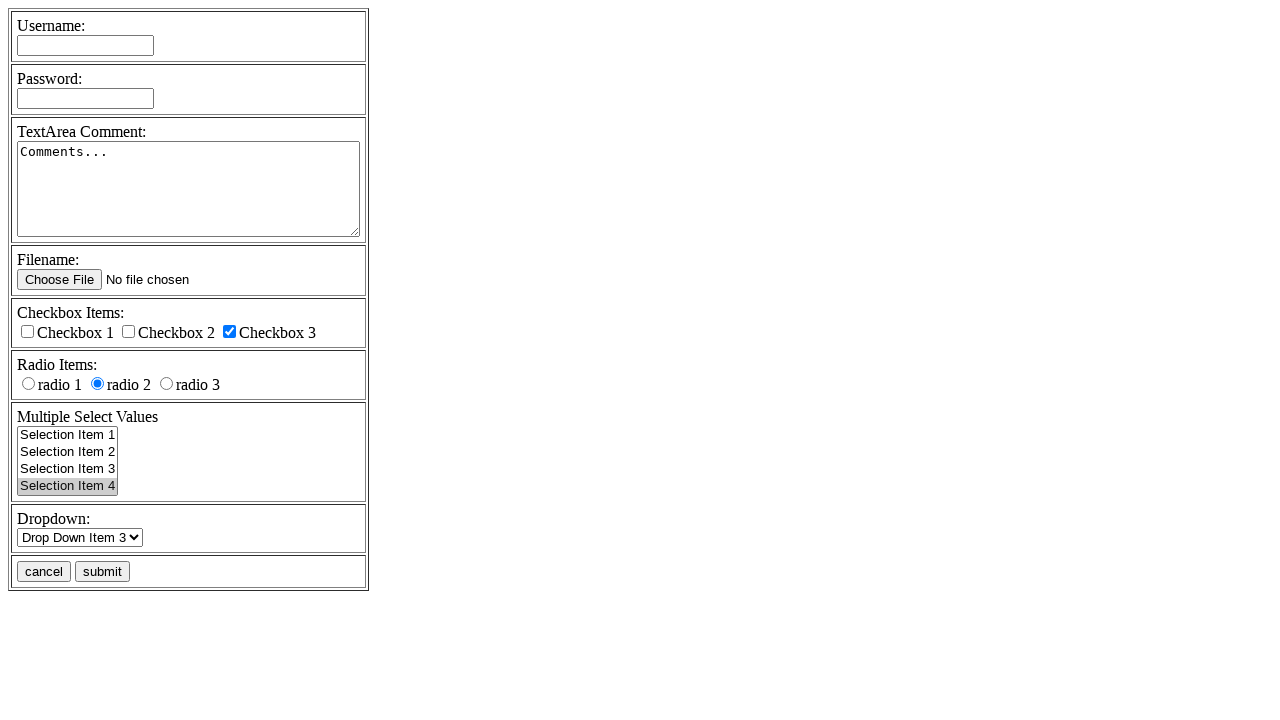

Selected Selection Item 1 from multi-select dropdown
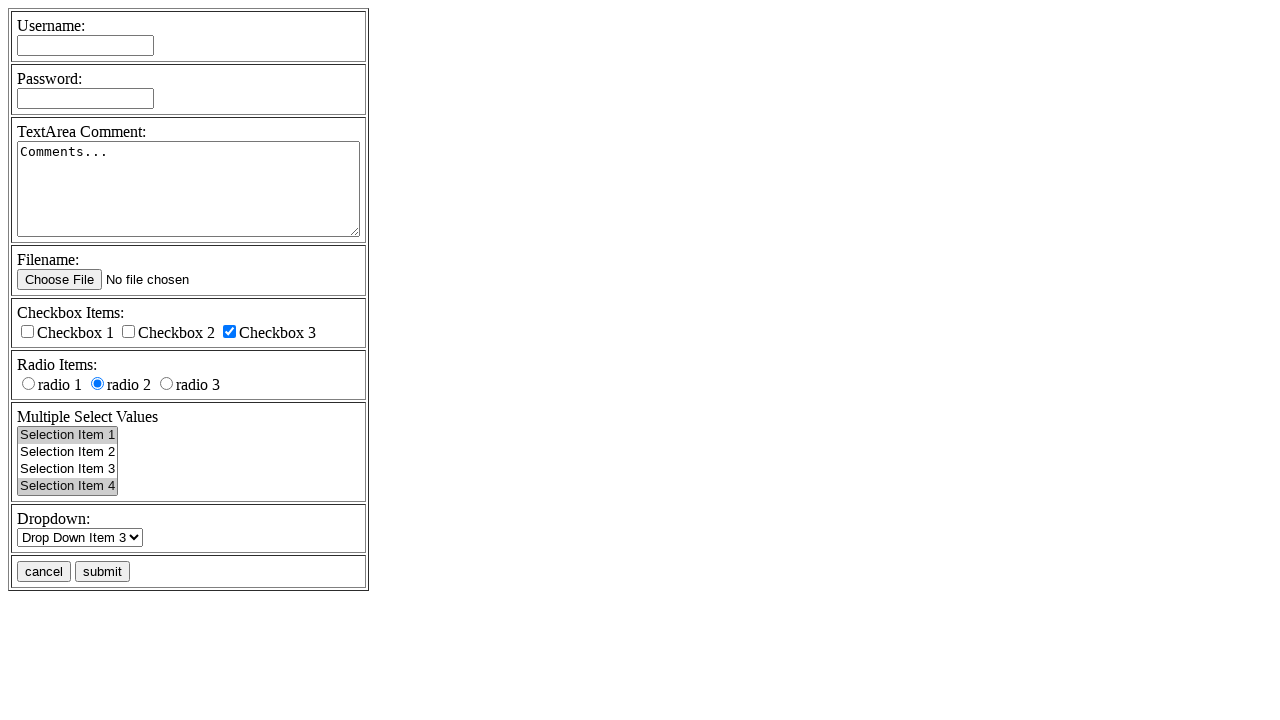

Deselected Selection Item 4 from multi-select dropdown
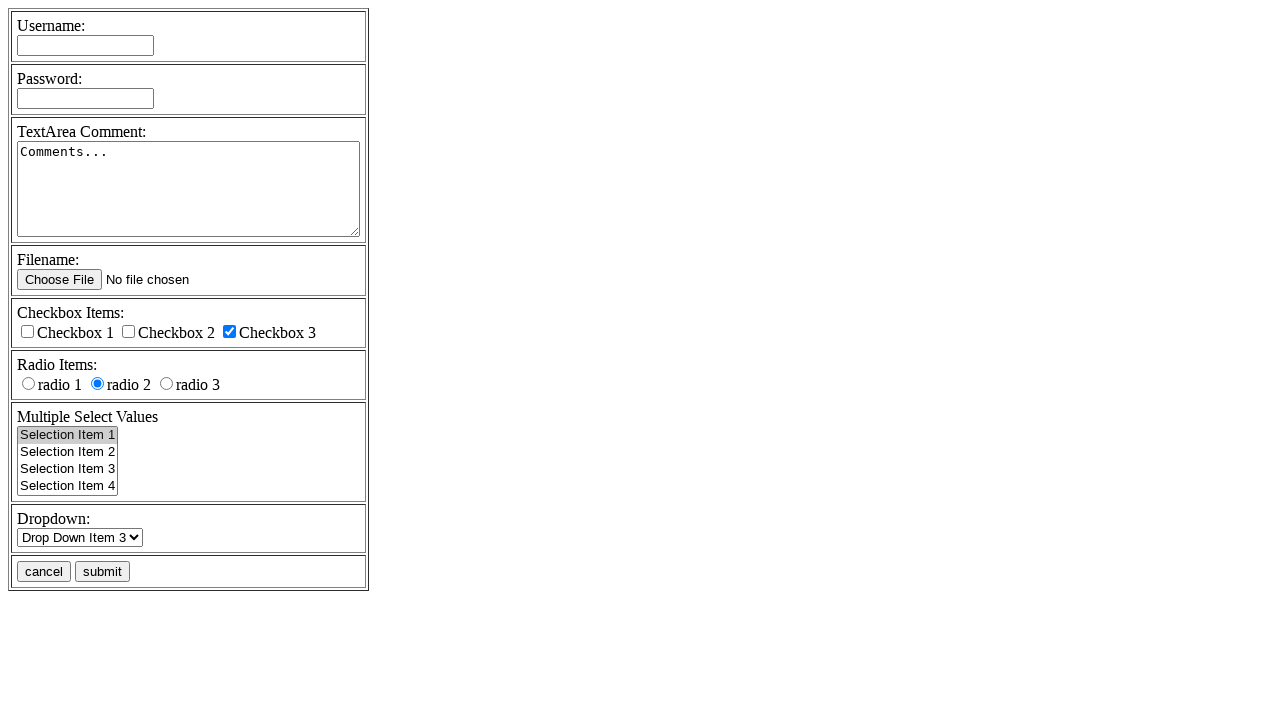

Selected Selection Item 2 from multi-select dropdown
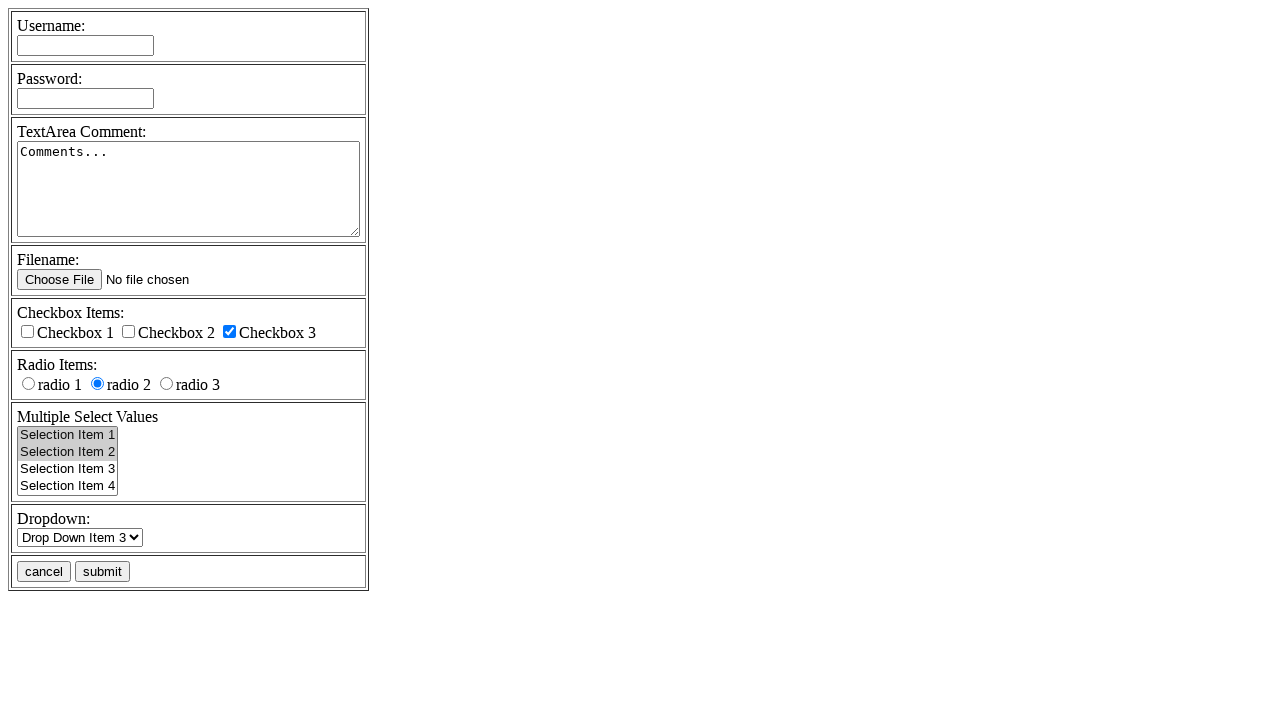

Clicked submit button to submit form with selected values (ms1, ms2) at (102, 572) on input[name='submitbutton'][value='submit']
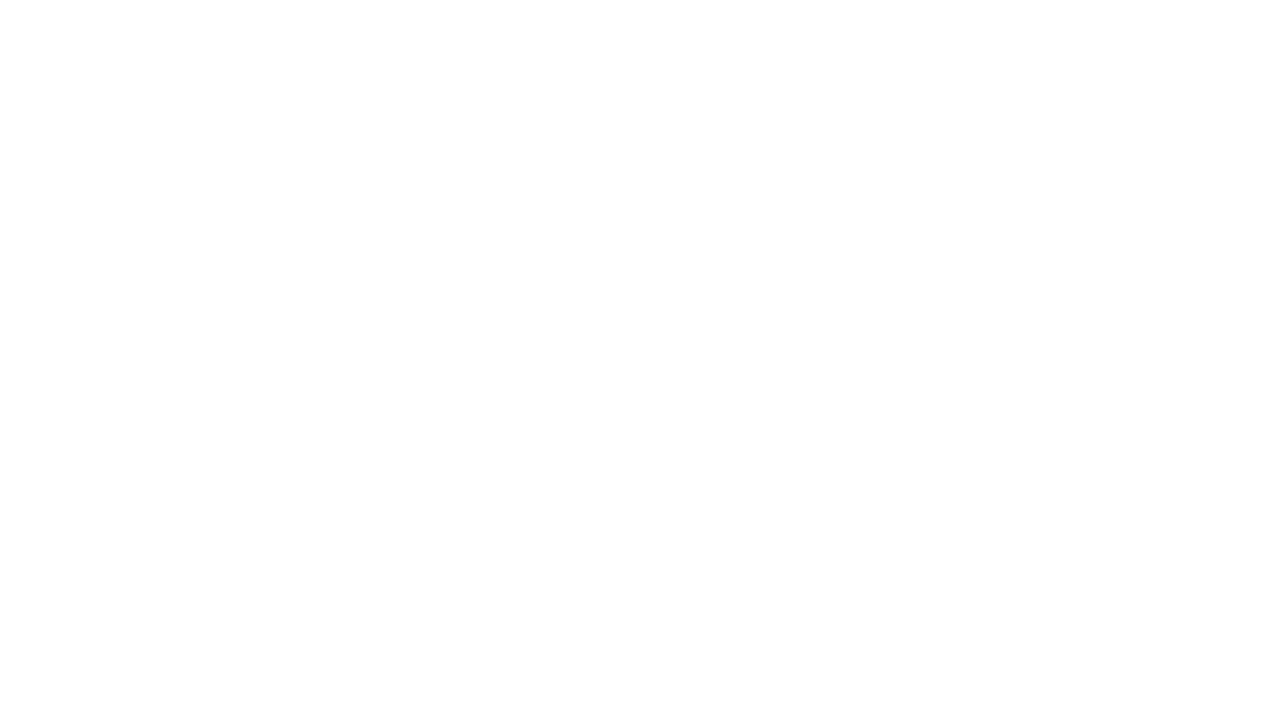

Page finished loading after form submission
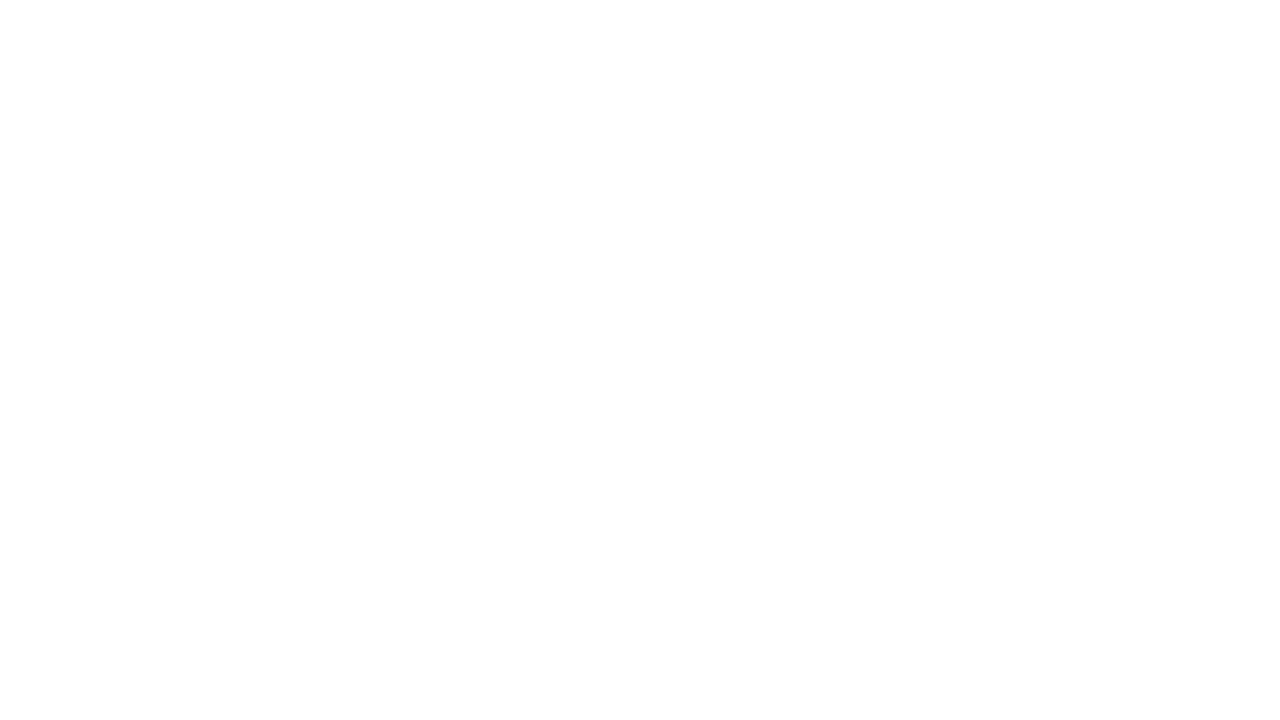

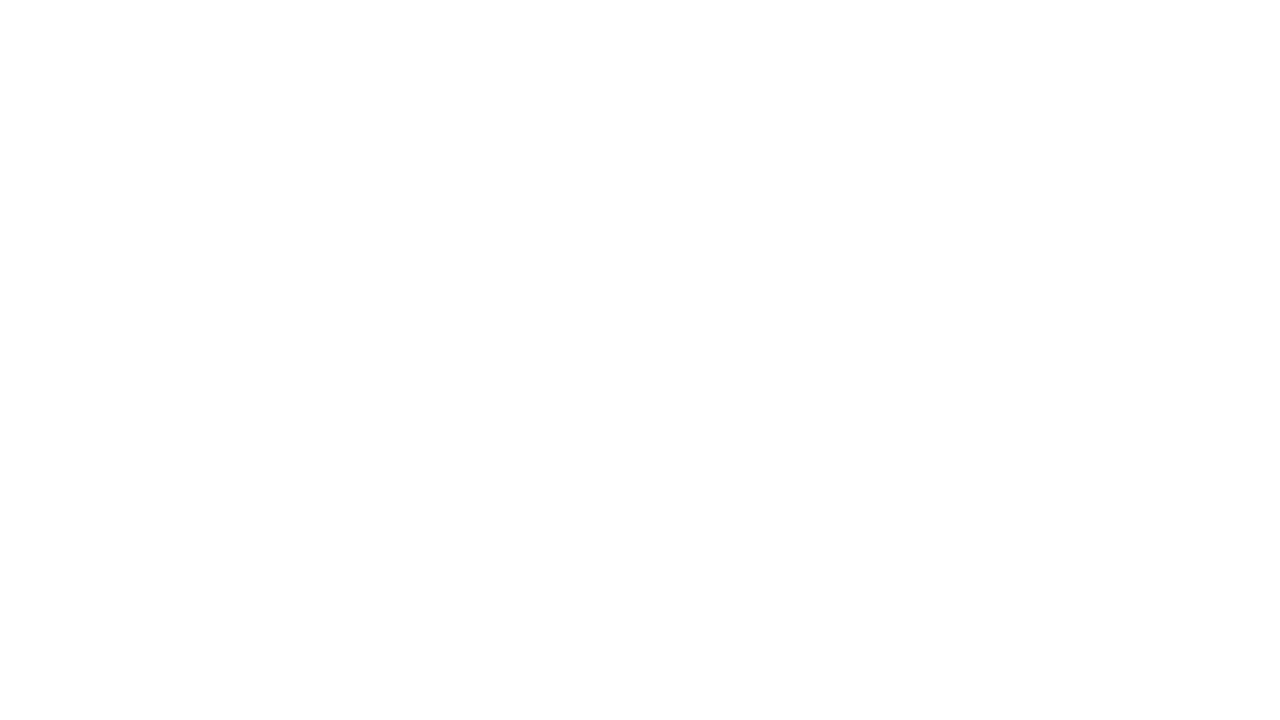